Tests navigation from cart to checkout page with different shipping options and invalid coupon

Starting URL: https://www.atid.store

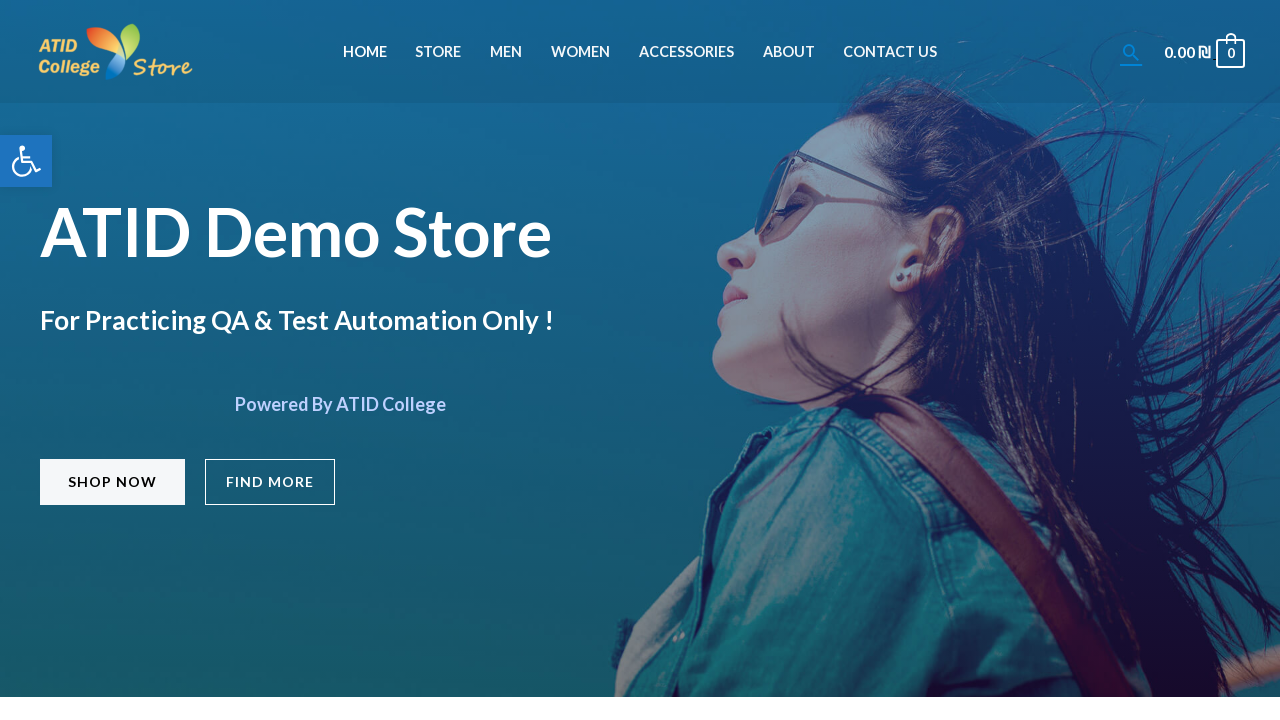

Clicked on Accessories menu item at (686, 52) on xpath=//li[@id='menu-item-671']//a[@class='menu-link'][normalize-space()='Access
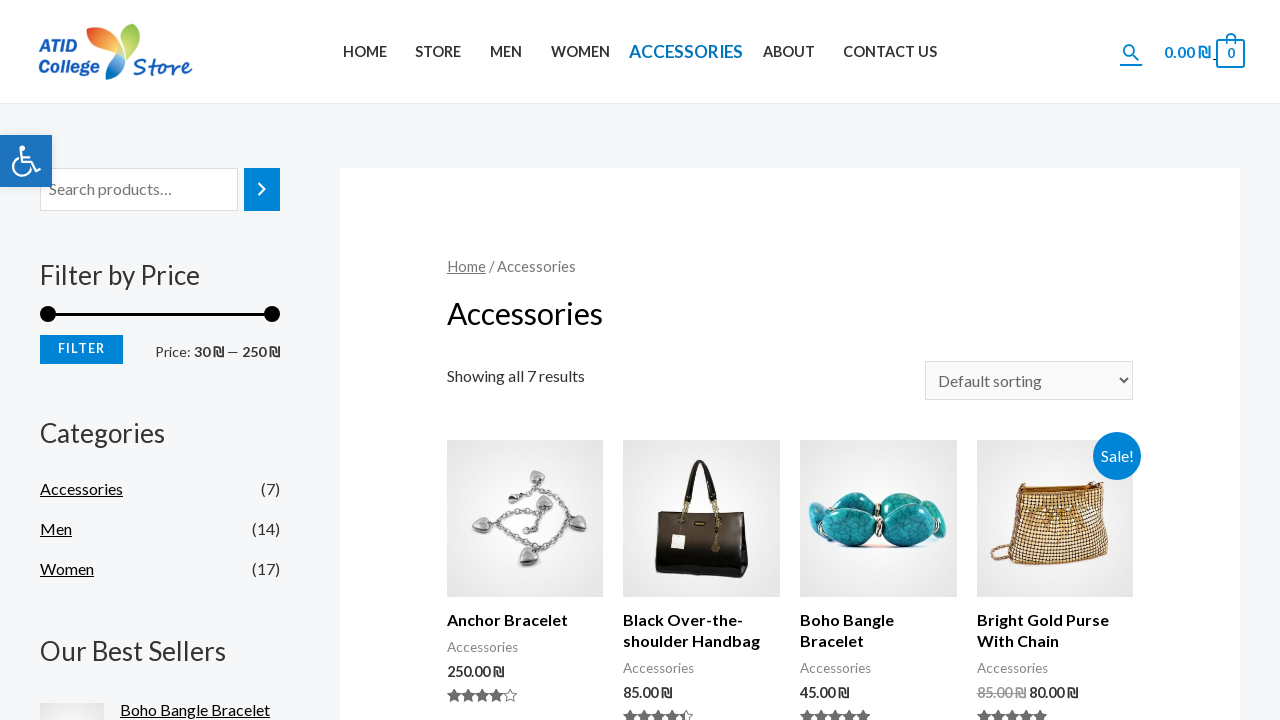

Scrolled page down to position 200
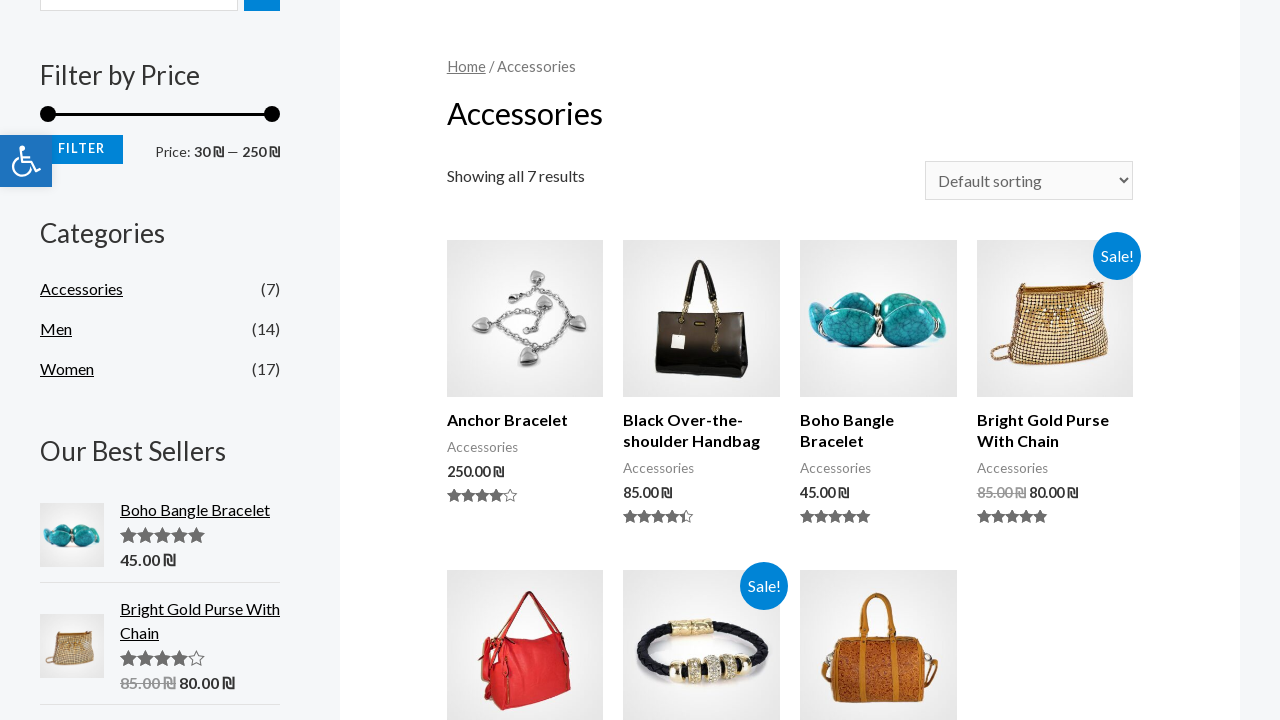

Clicked on Anchor Bracelet product at (525, 420) on xpath=//h2[contains(text(),'Anchor Bracelet')]
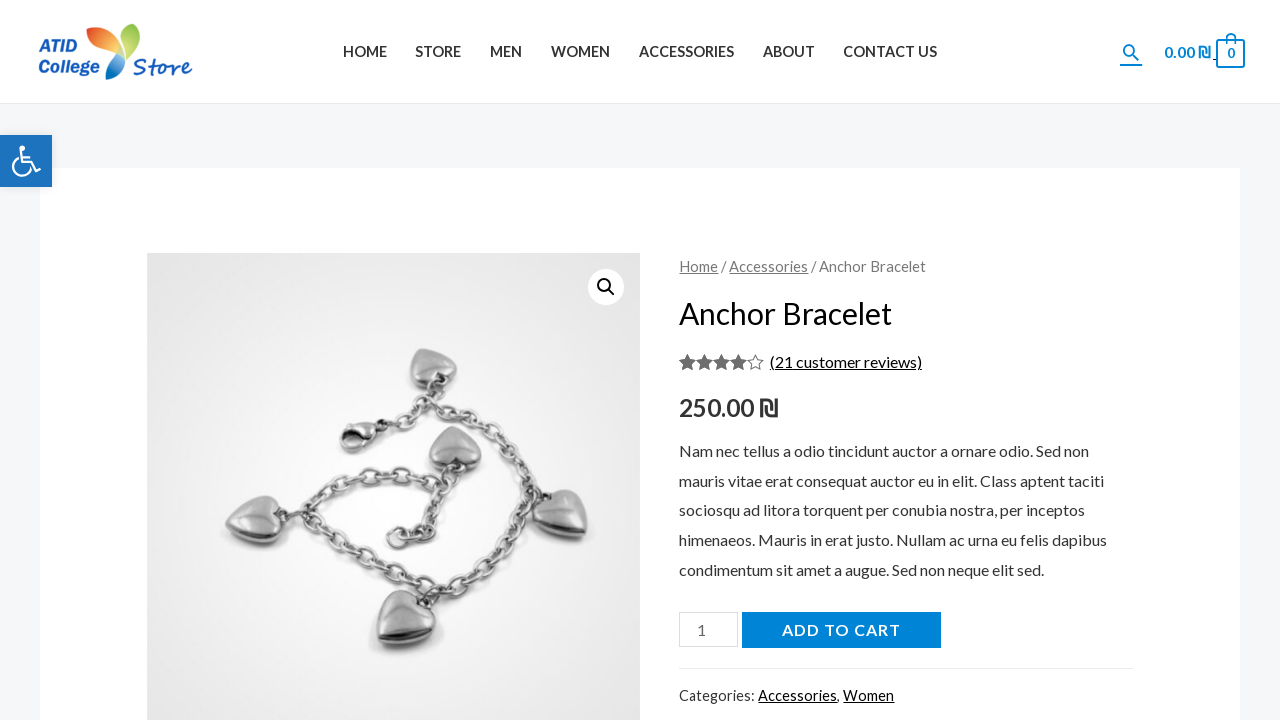

Scrolled page down to position 200
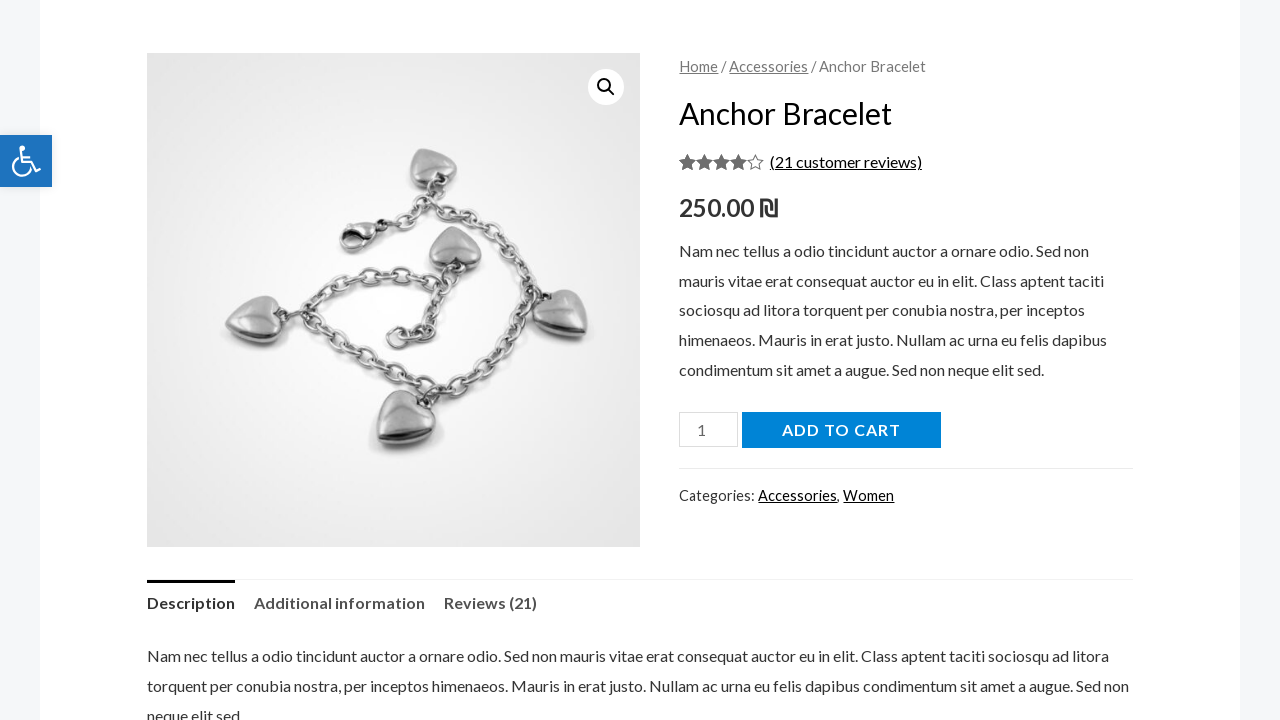

Clicked add-to-cart button for Anchor Bracelet at (841, 430) on xpath=//button[@name='add-to-cart']
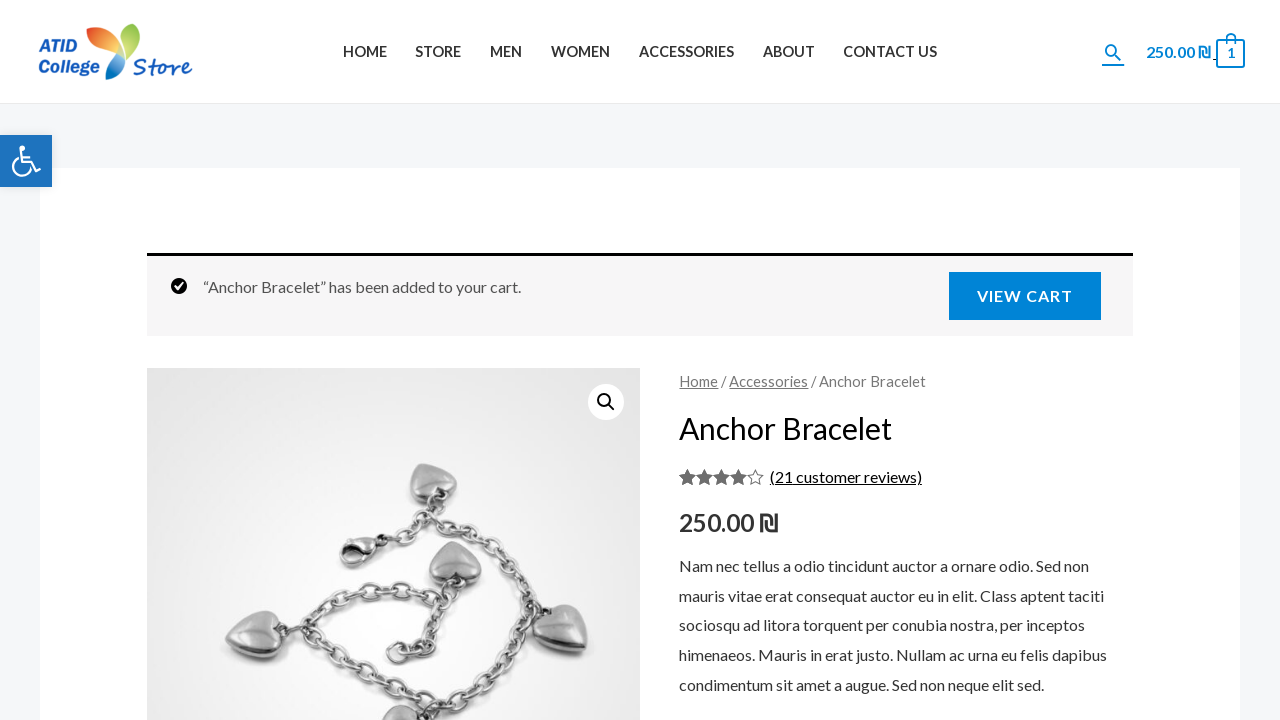

Clicked on cart icon to navigate to cart page at (1172, 51) on xpath=//div[contains(@class,'ast-site-header-cart-li')]//bdi[1]
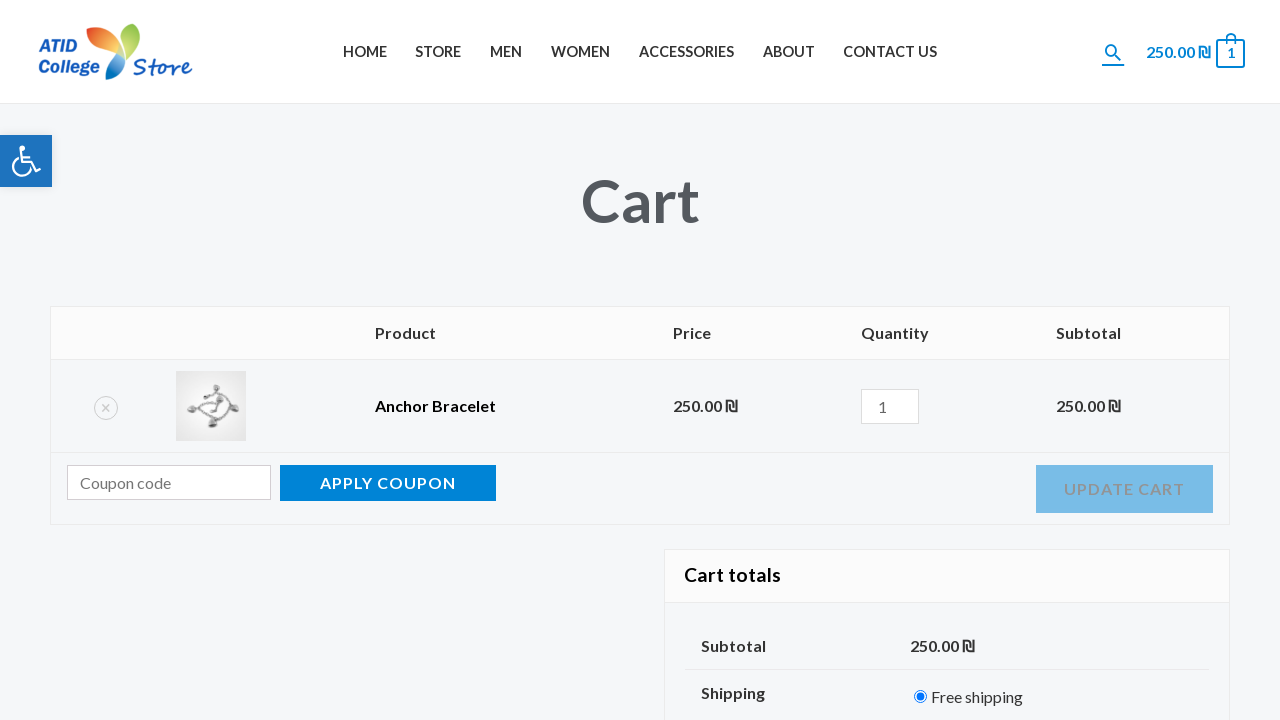

Filled coupon code field with 'g-unit' (invalid coupon) on // input[ @ id = 'coupon_code']
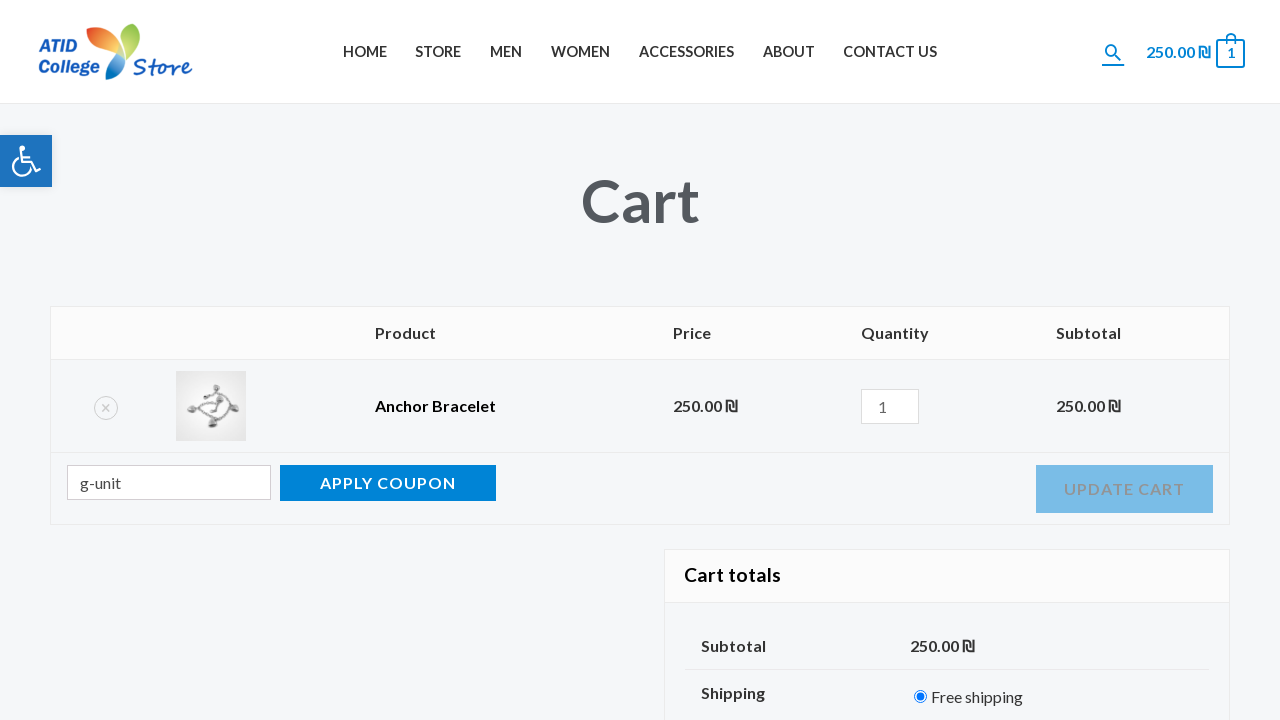

Clicked Apply coupon button at (388, 483) on xpath=//button[contains(text(),'Apply coupon')]
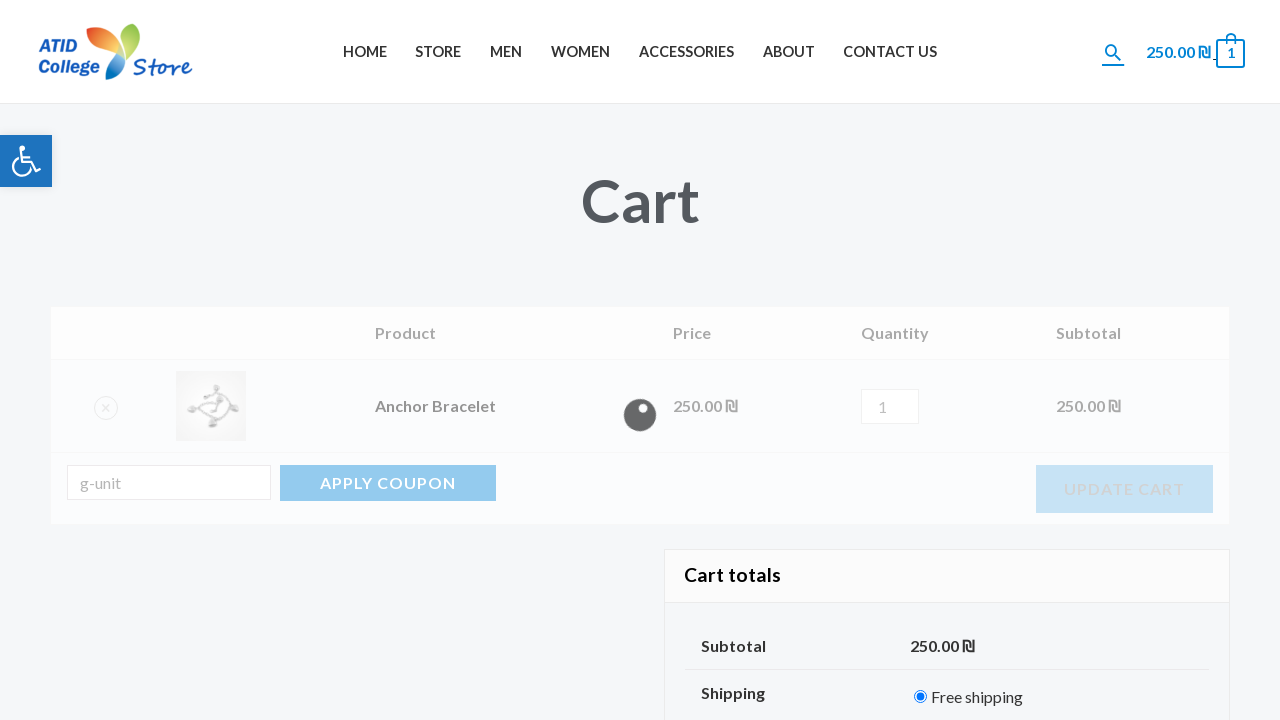

Scrolled page down to position 1000 to see shipping options
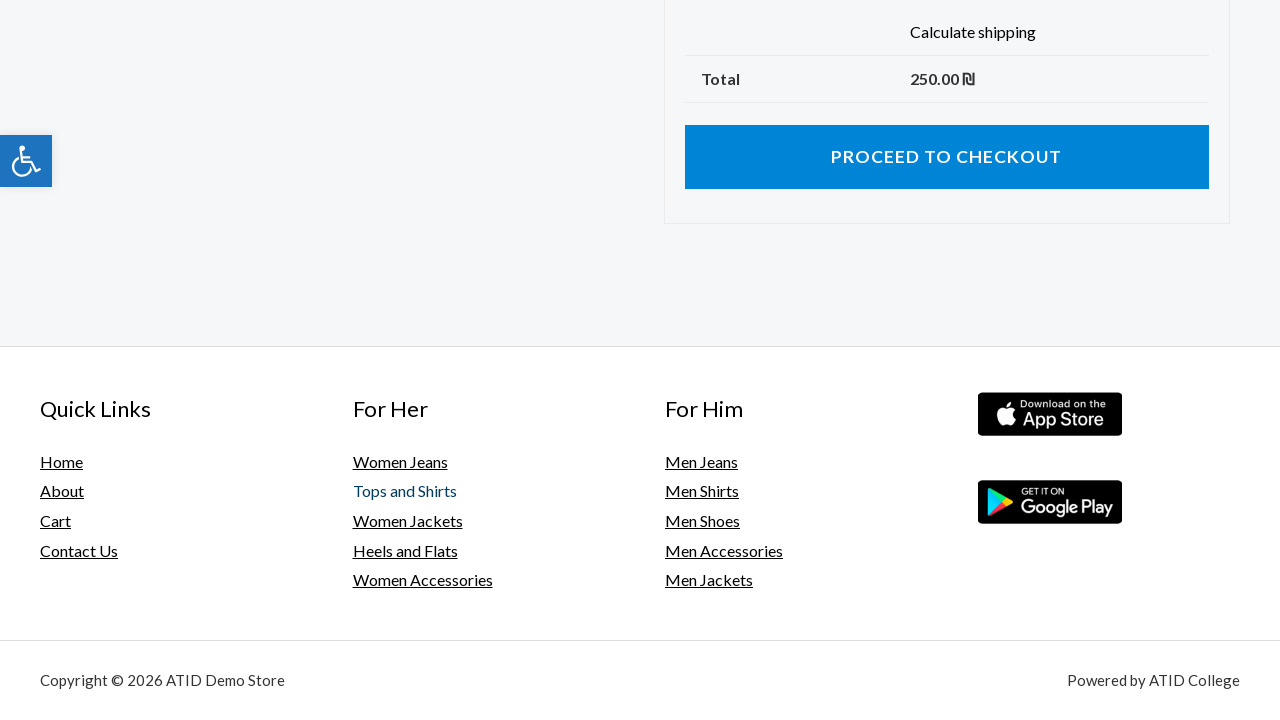

Selected local pickup shipping method at (921, 714) on xpath=//input[@id='shipping_method_0_local_pickup1']
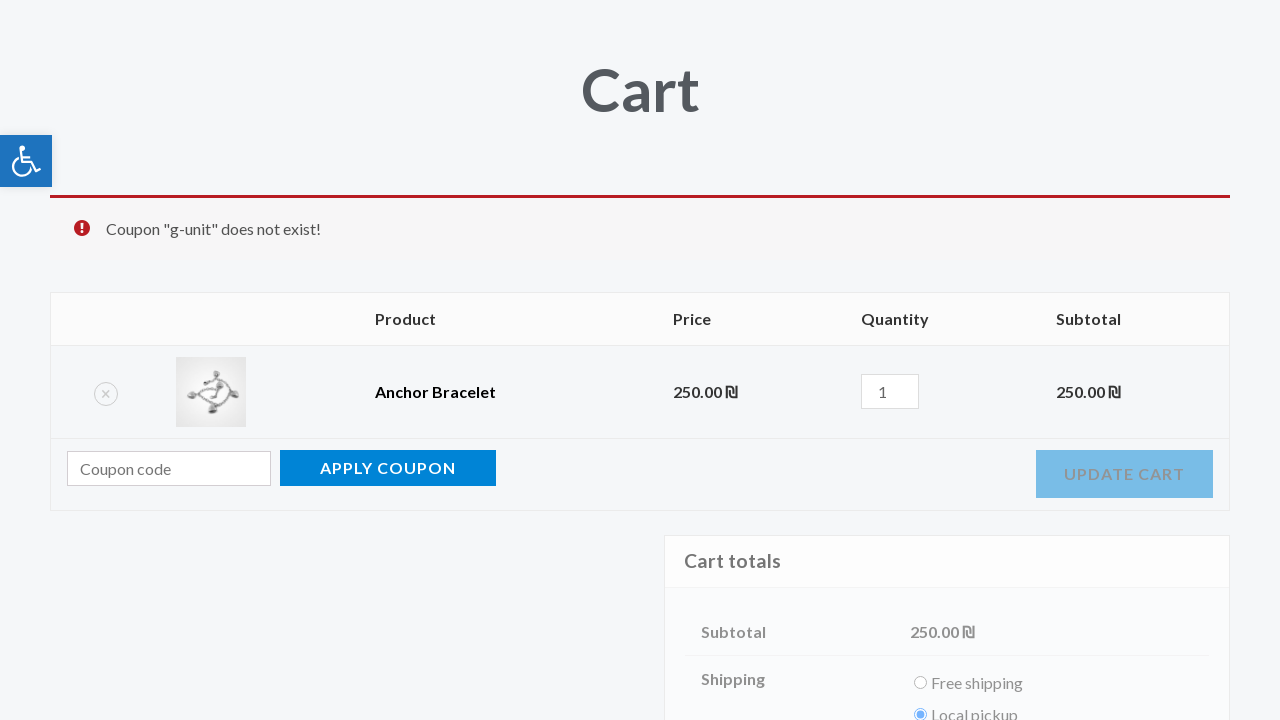

Scrolled page down to position 800
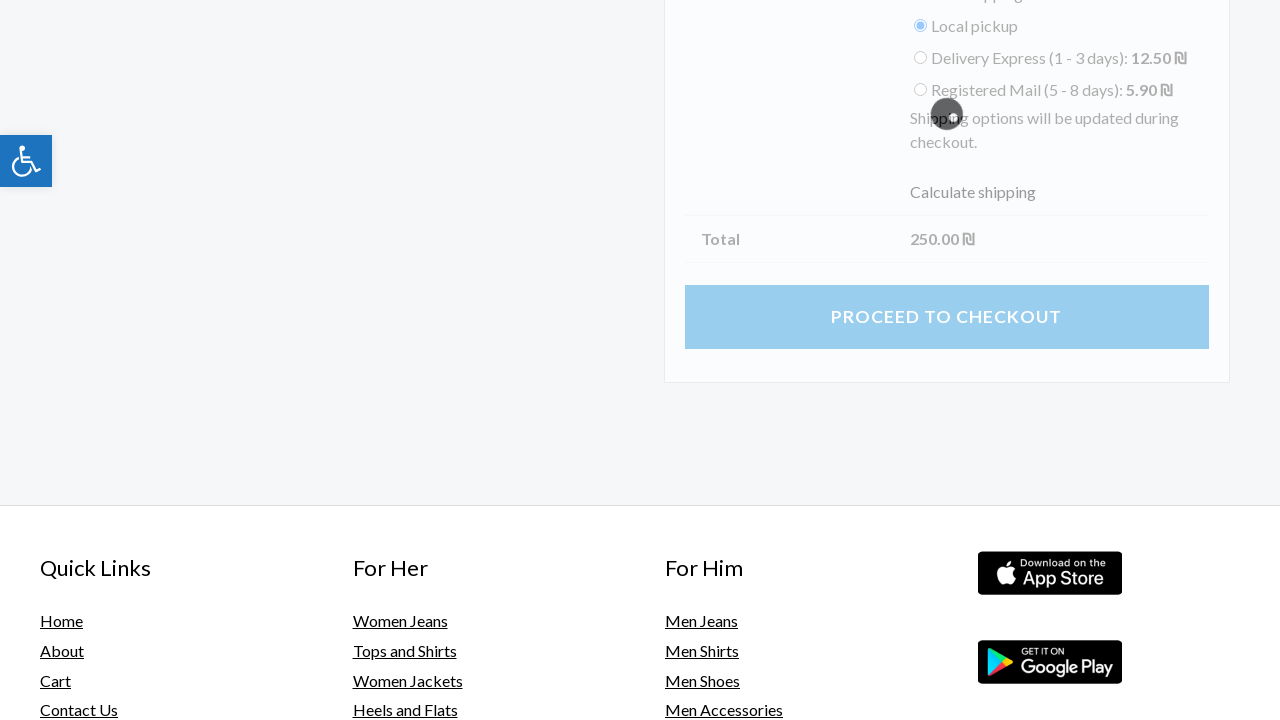

Waited 2 seconds for local pickup selection to process
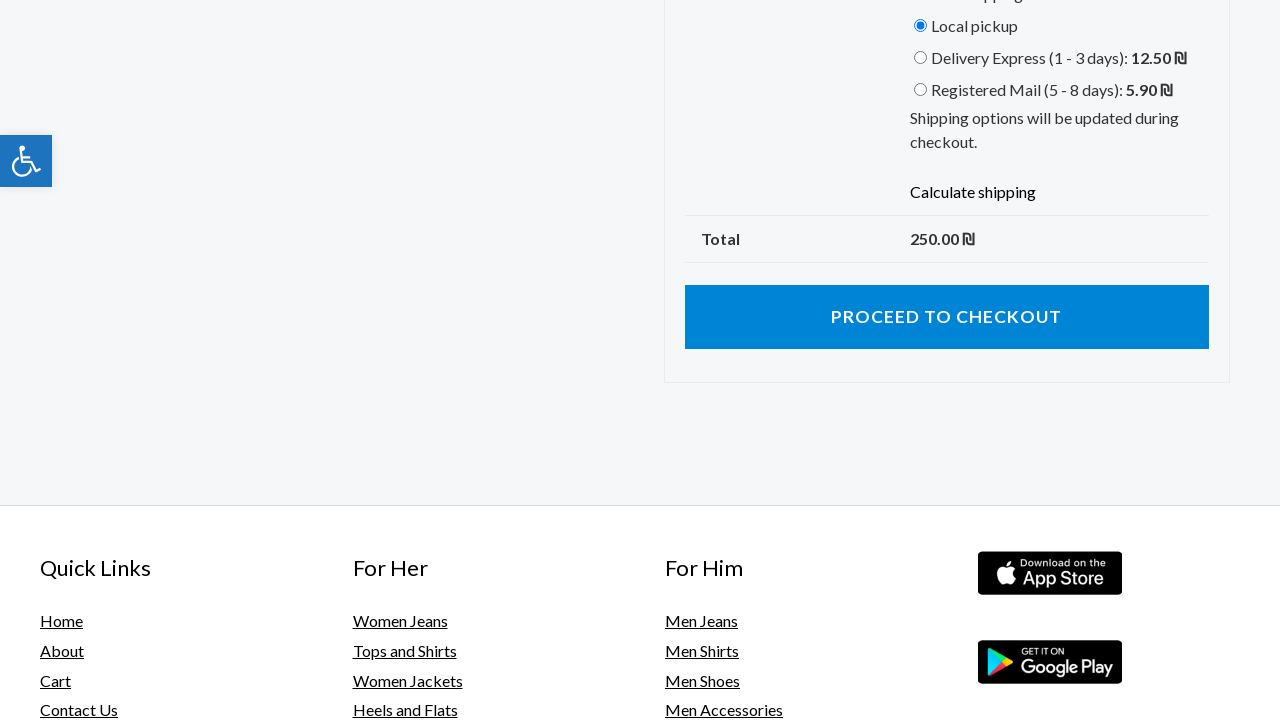

Selected flat rate shipping method (option 3) at (921, 57) on xpath=//input[@id='shipping_method_0_flat_rate3']
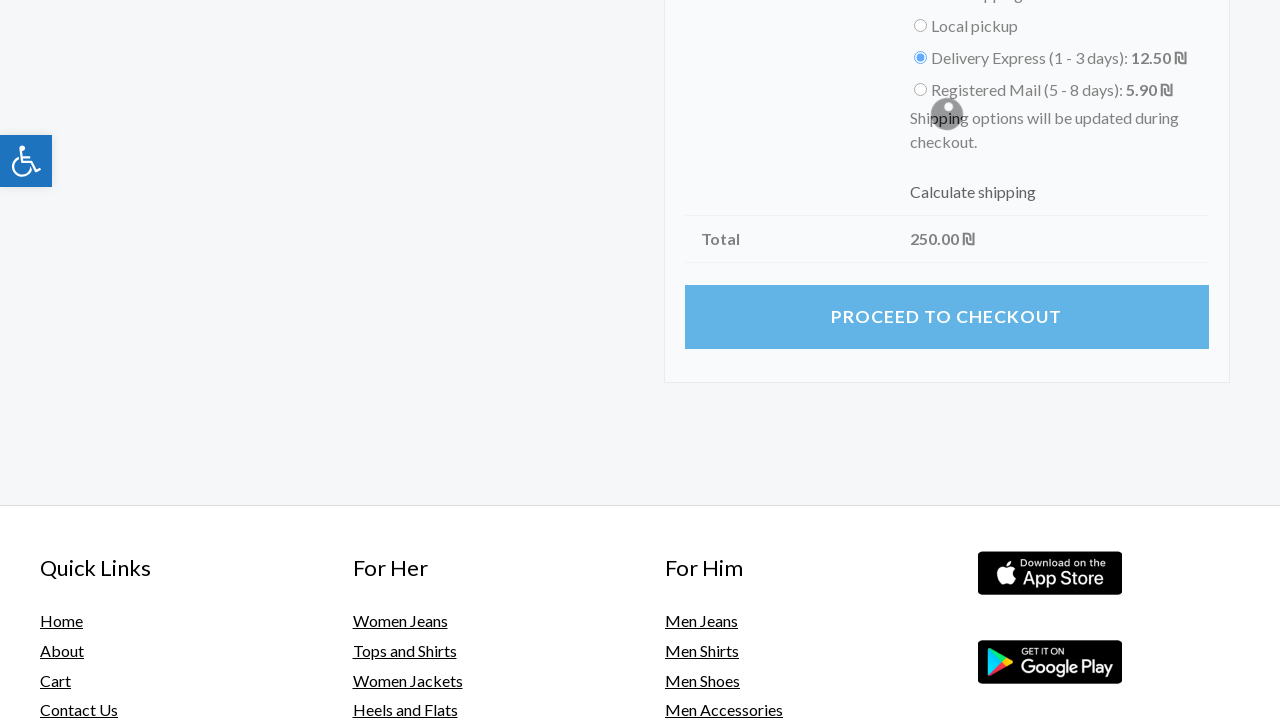

Scrolled page down to position 800
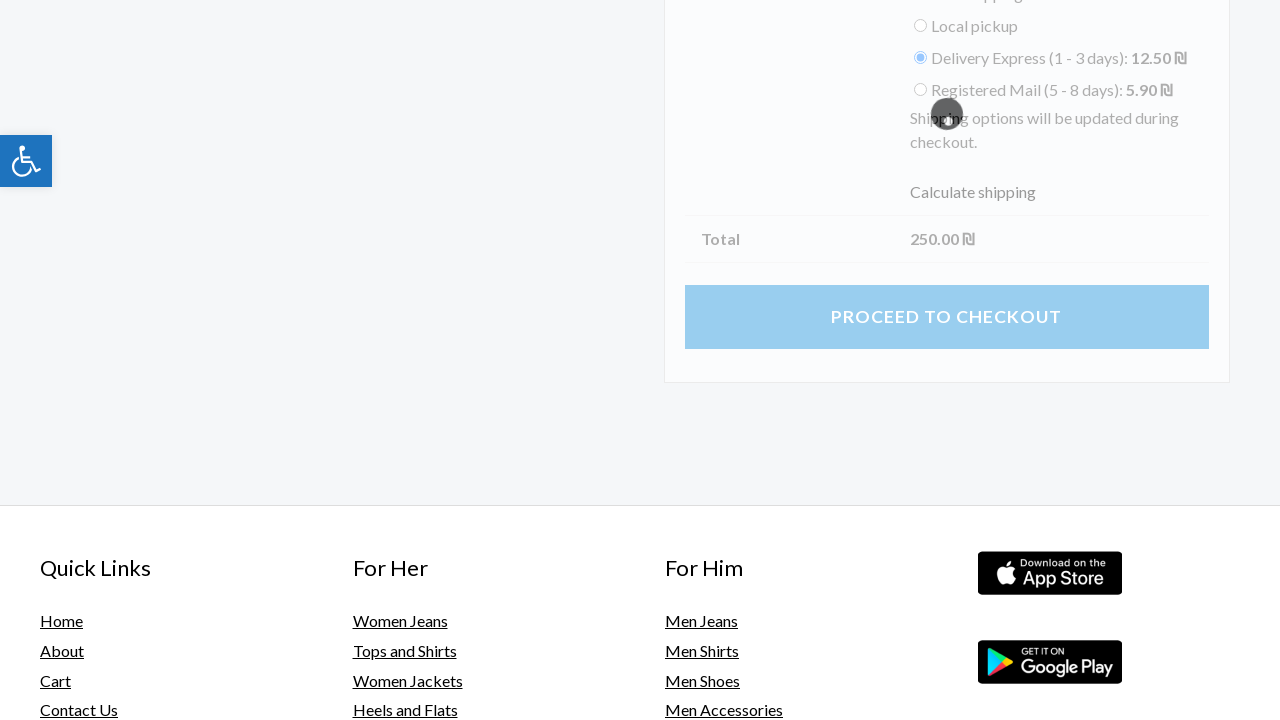

Waited 2 seconds for flat rate shipping selection to process
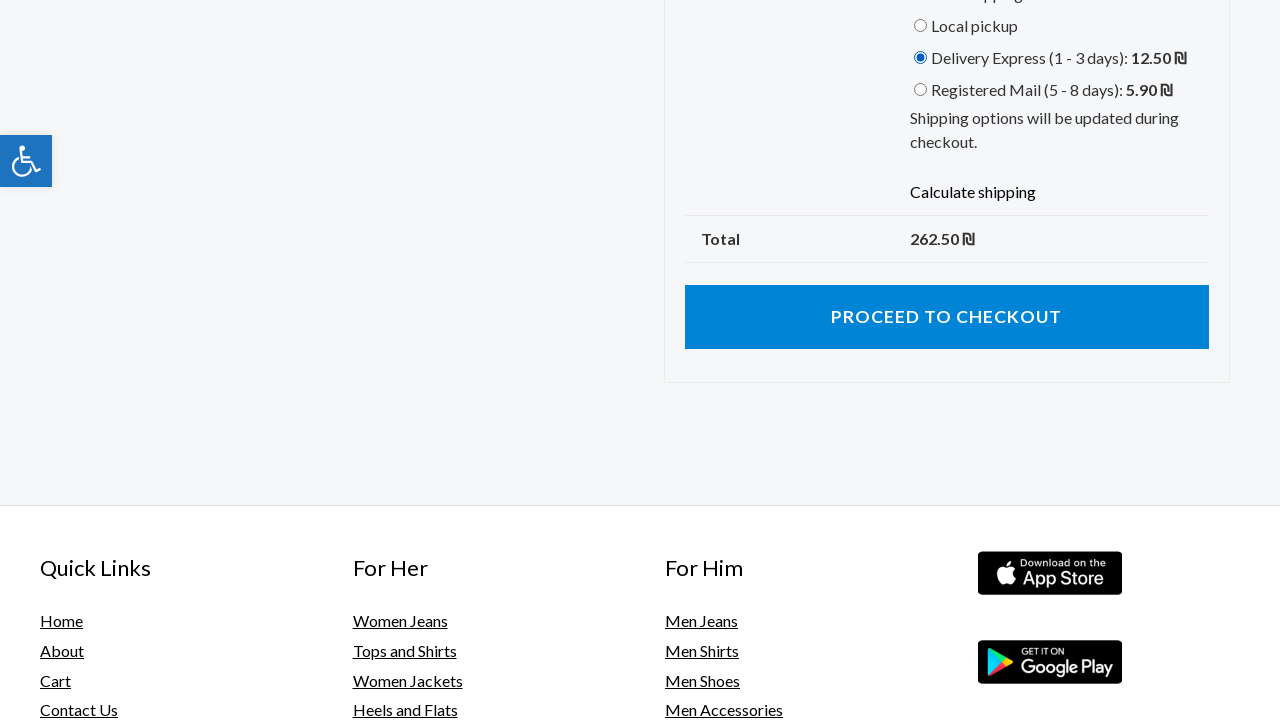

Selected flat rate shipping method (option 4) at (921, 89) on xpath=//input[@id='shipping_method_0_flat_rate4']
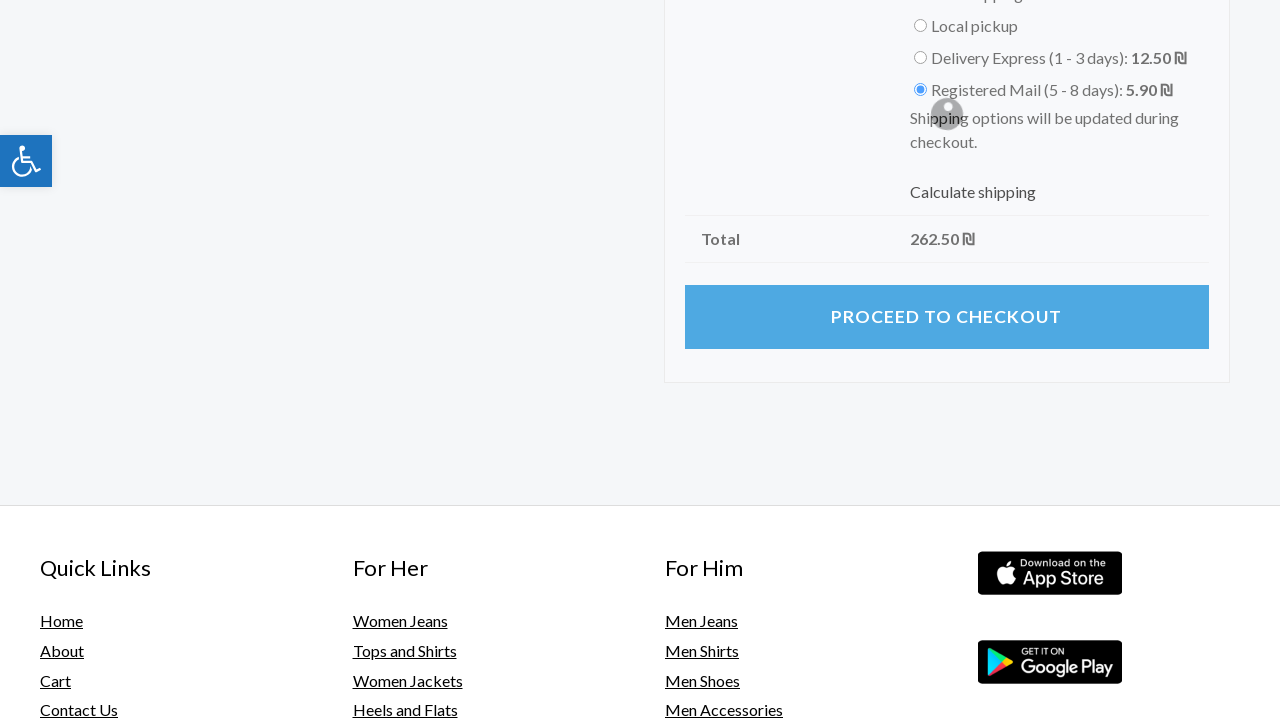

Scrolled page down to position 800
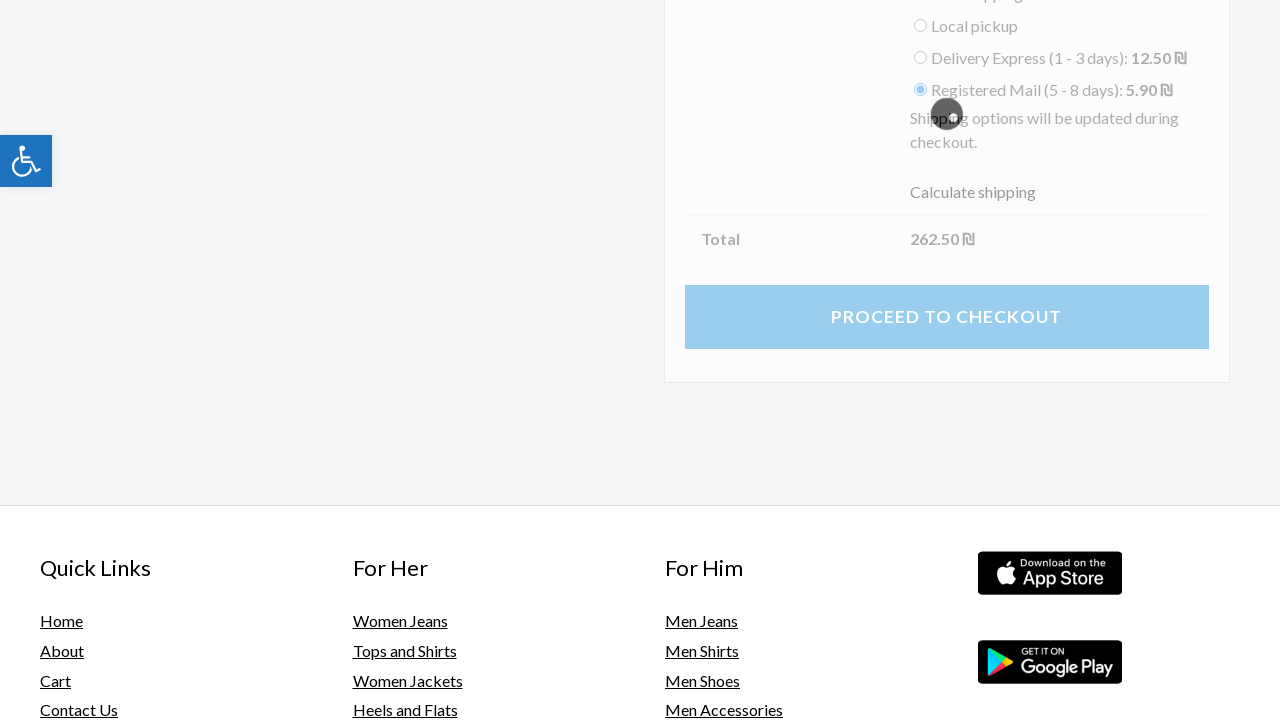

Waited 2 seconds for flat rate shipping selection to process
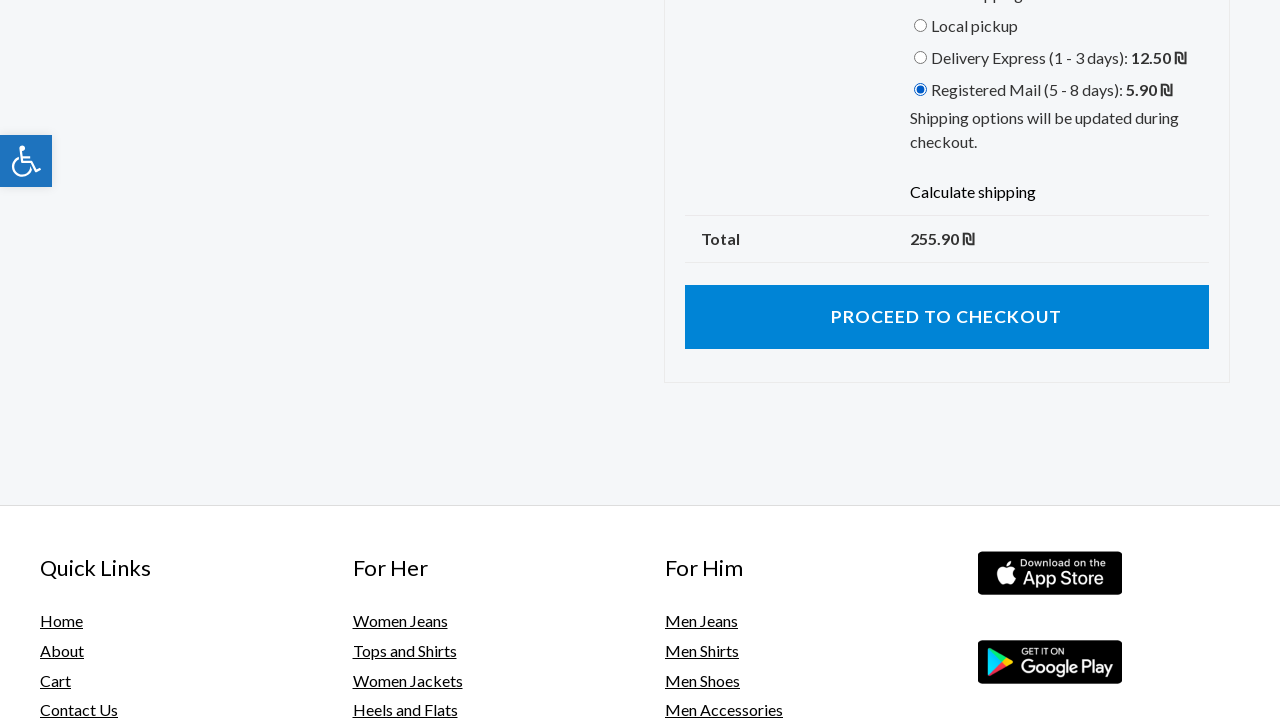

Selected free shipping method at (921, 360) on xpath=//input[@id='shipping_method_0_free_shipping2']
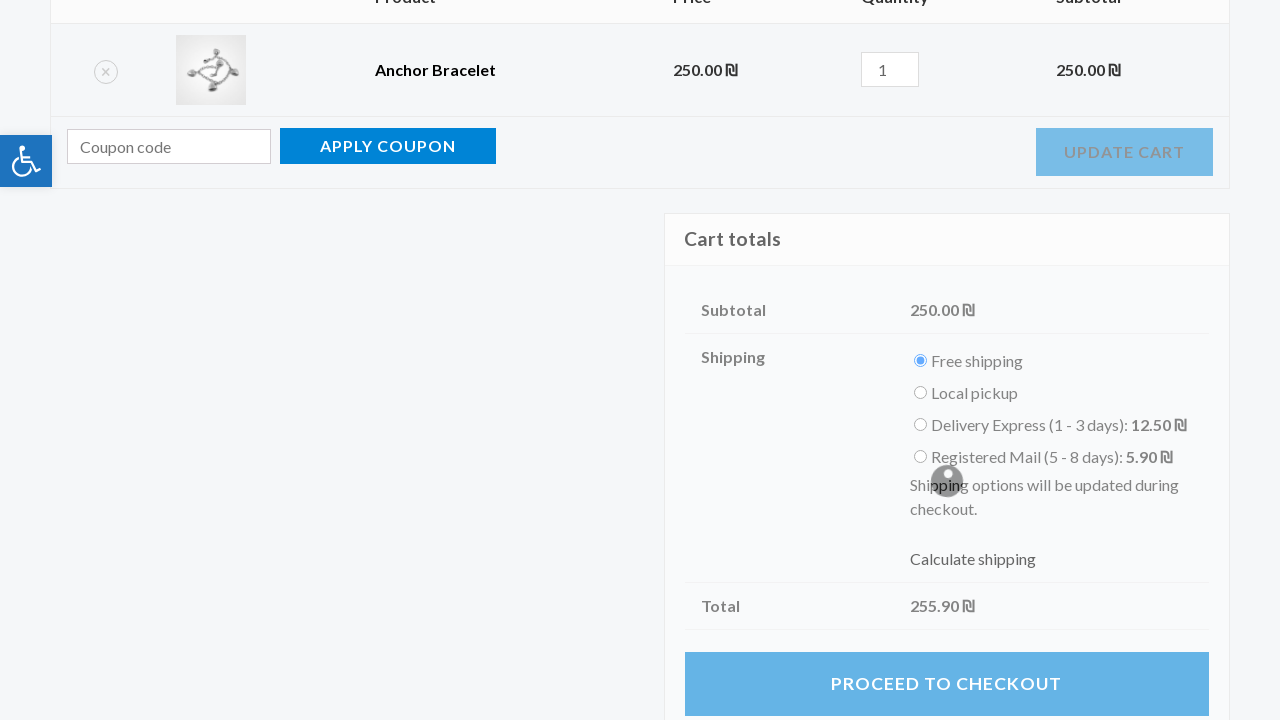

Waited 2 seconds for free shipping selection to process
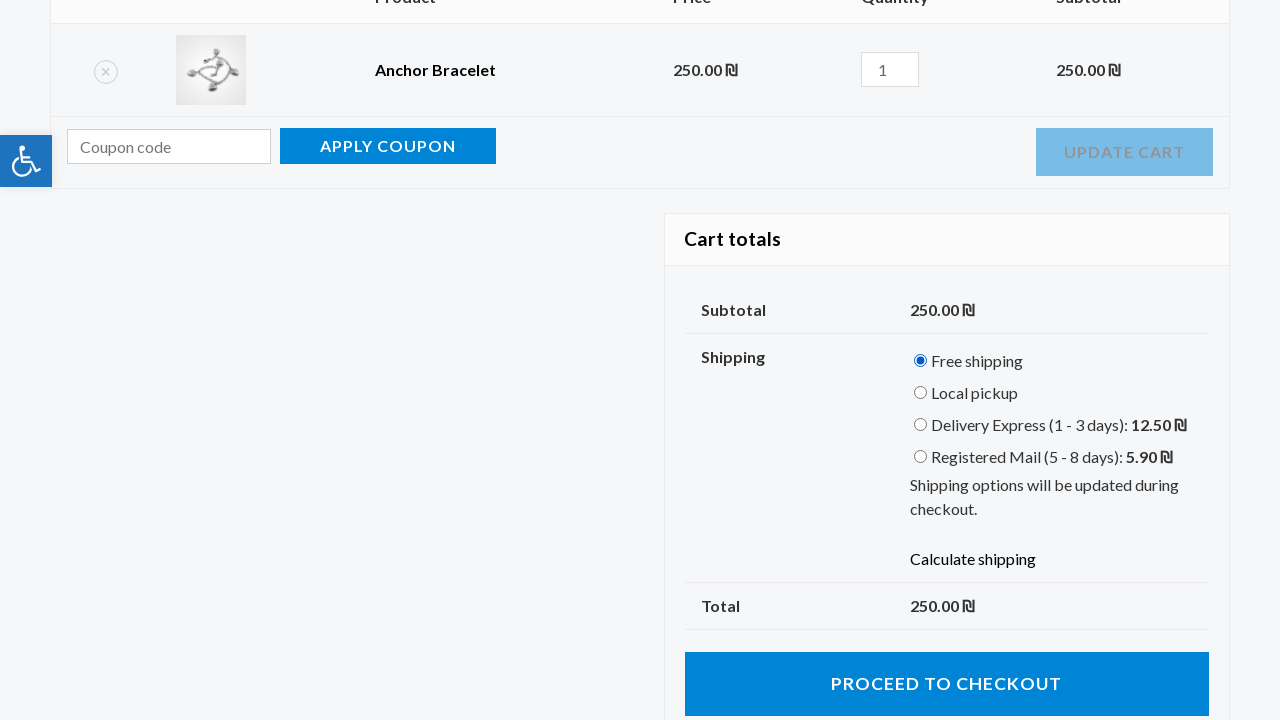

Pressed Enter on Proceed to checkout link to navigate to checkout page on //a[contains(text(),'Proceed to checkout')]
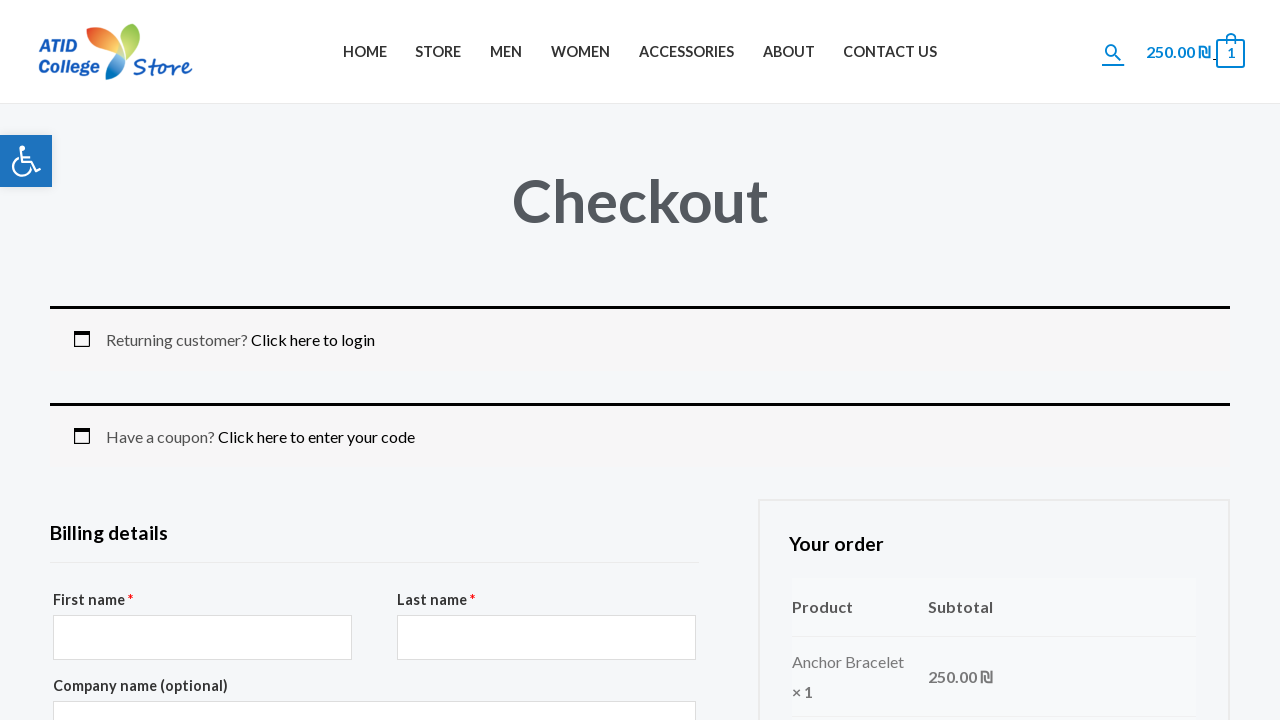

Scrolled page down to position 800 on checkout page
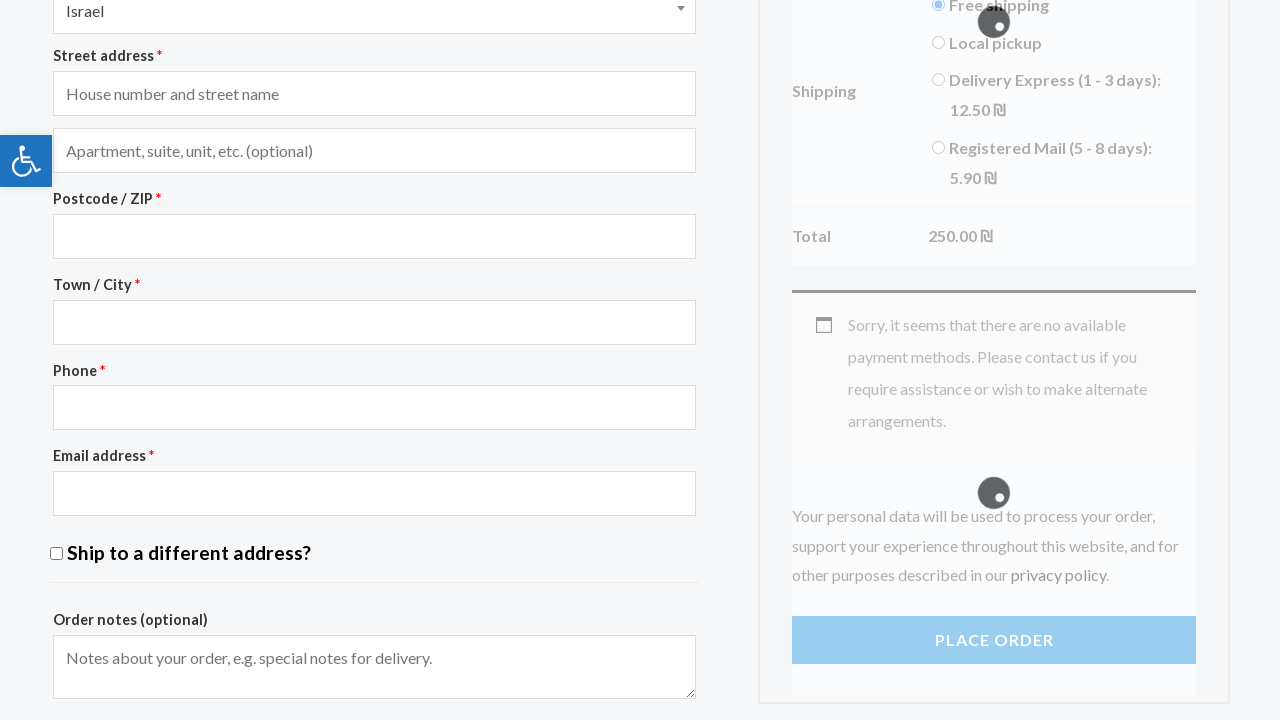

Waited 2 seconds for checkout page to fully load
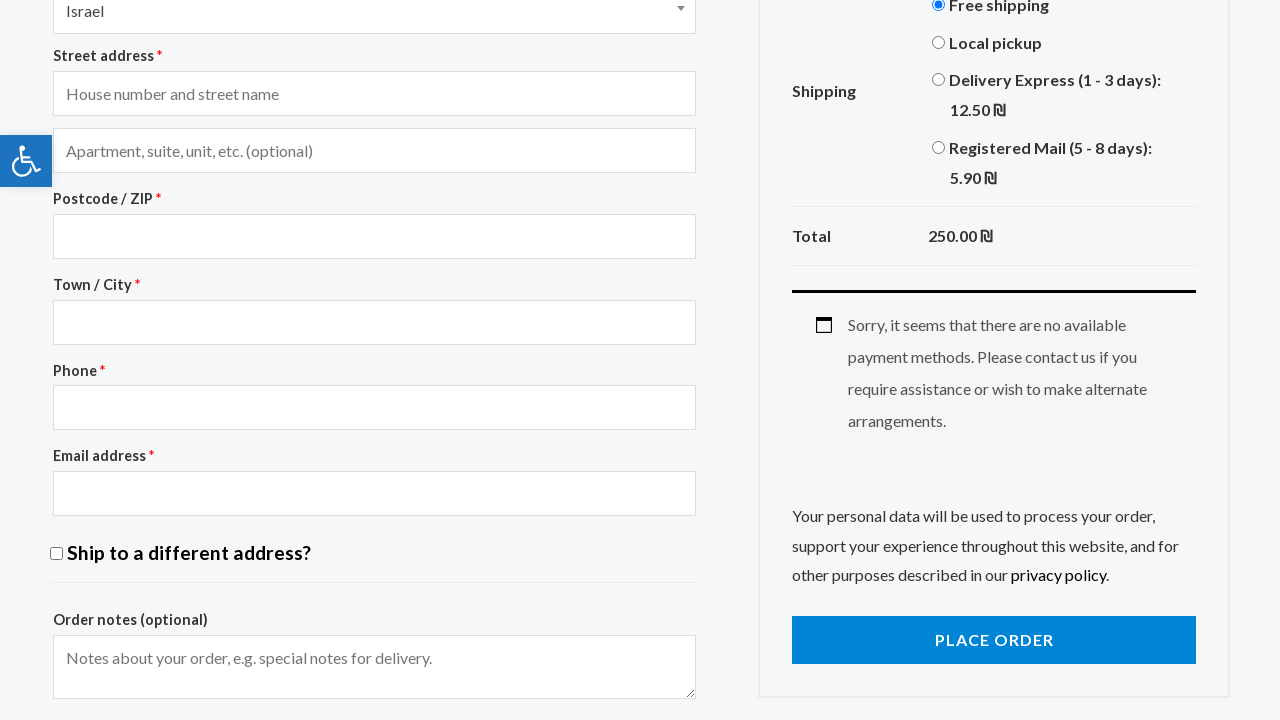

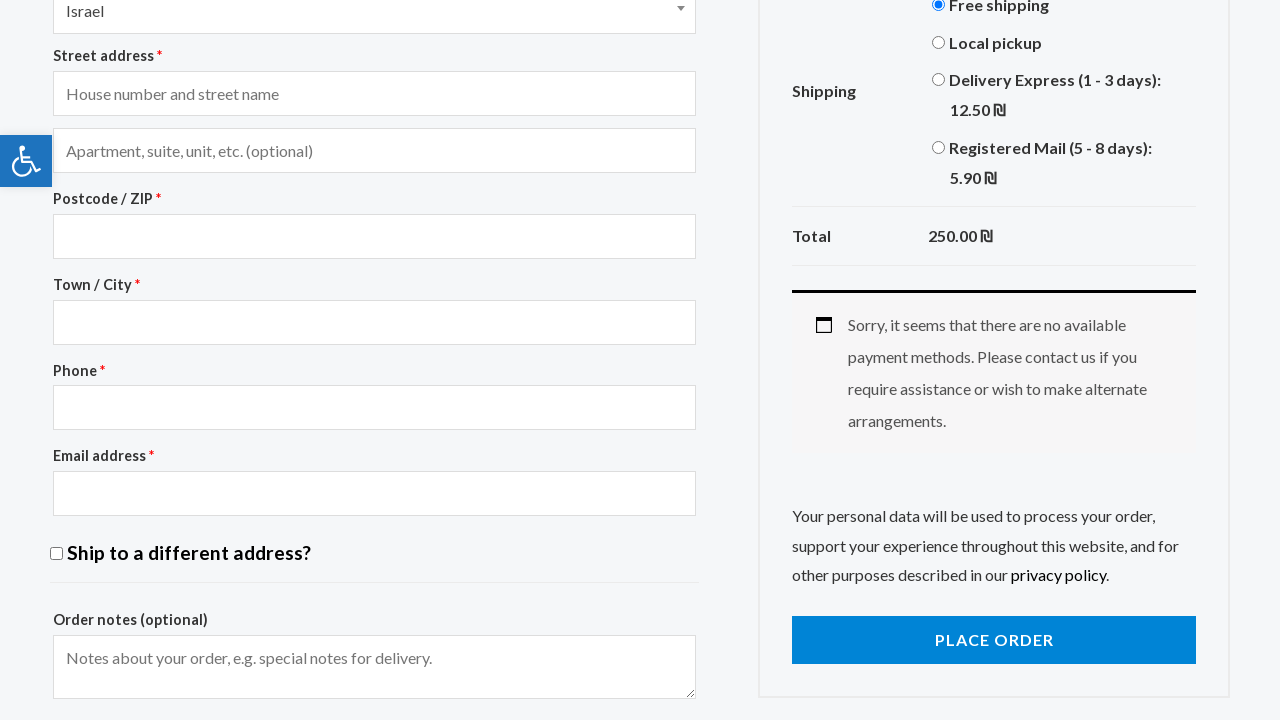